Navigates to a quotes website and clicks through 5 pages using the "Next" button to verify pagination functionality

Starting URL: http://quotes.toscrape.com/

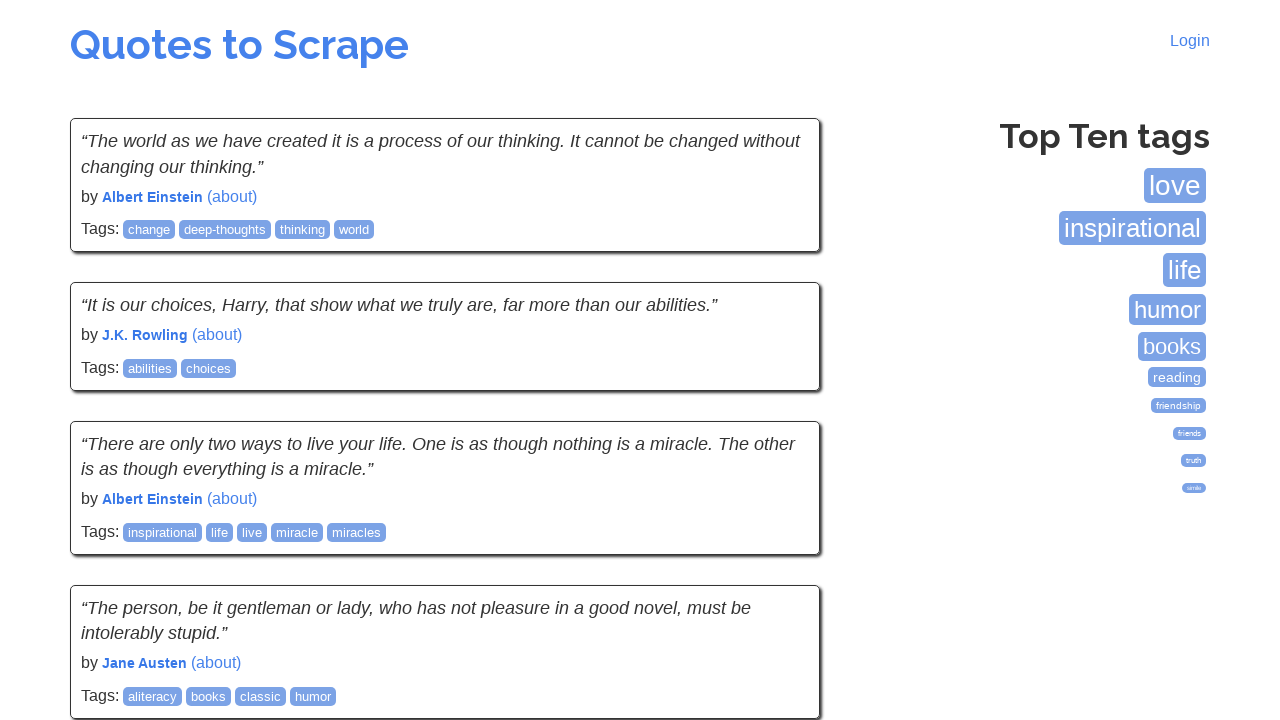

Waited for quotes to load on initial page
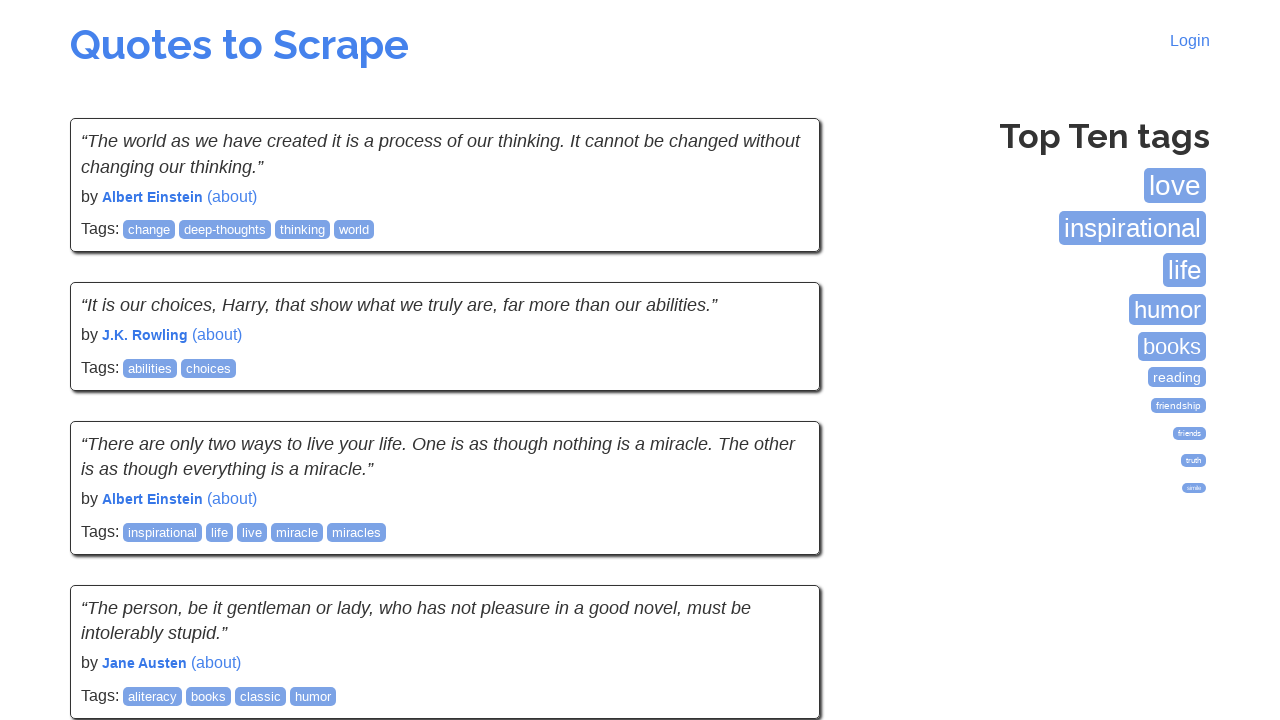

Waited for tags section to be visible
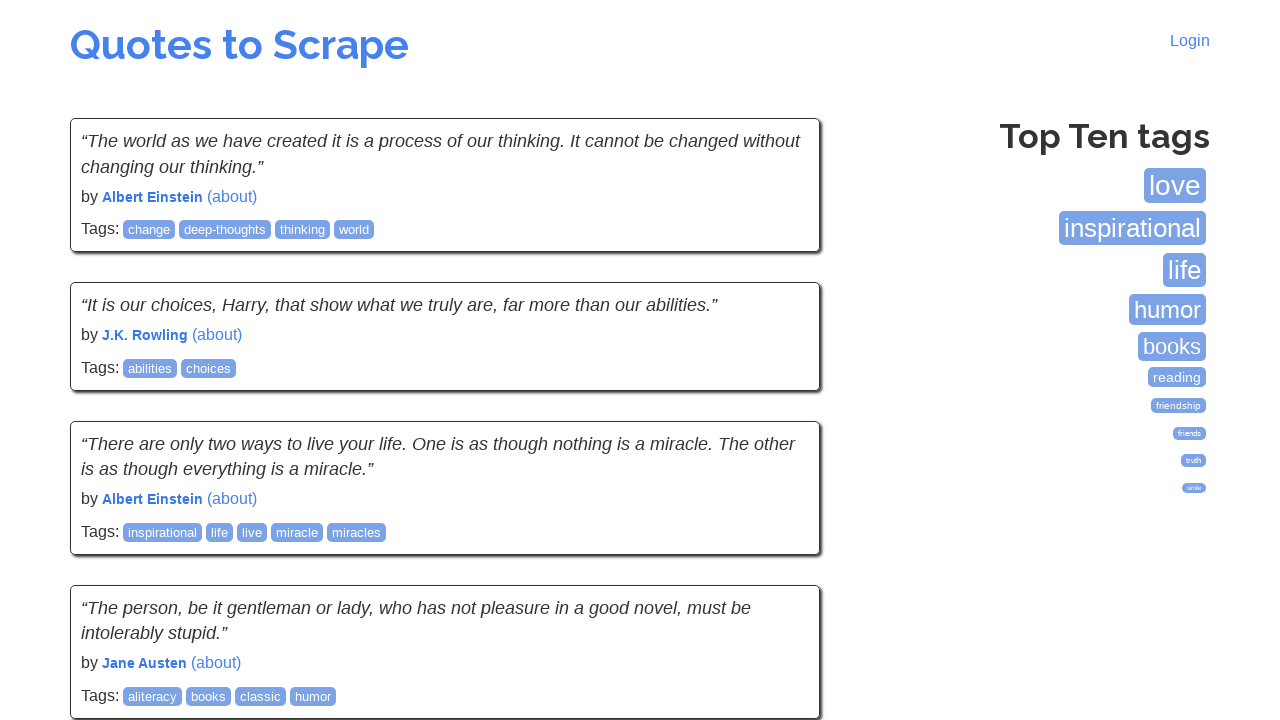

Verified quotes are visible on page 1
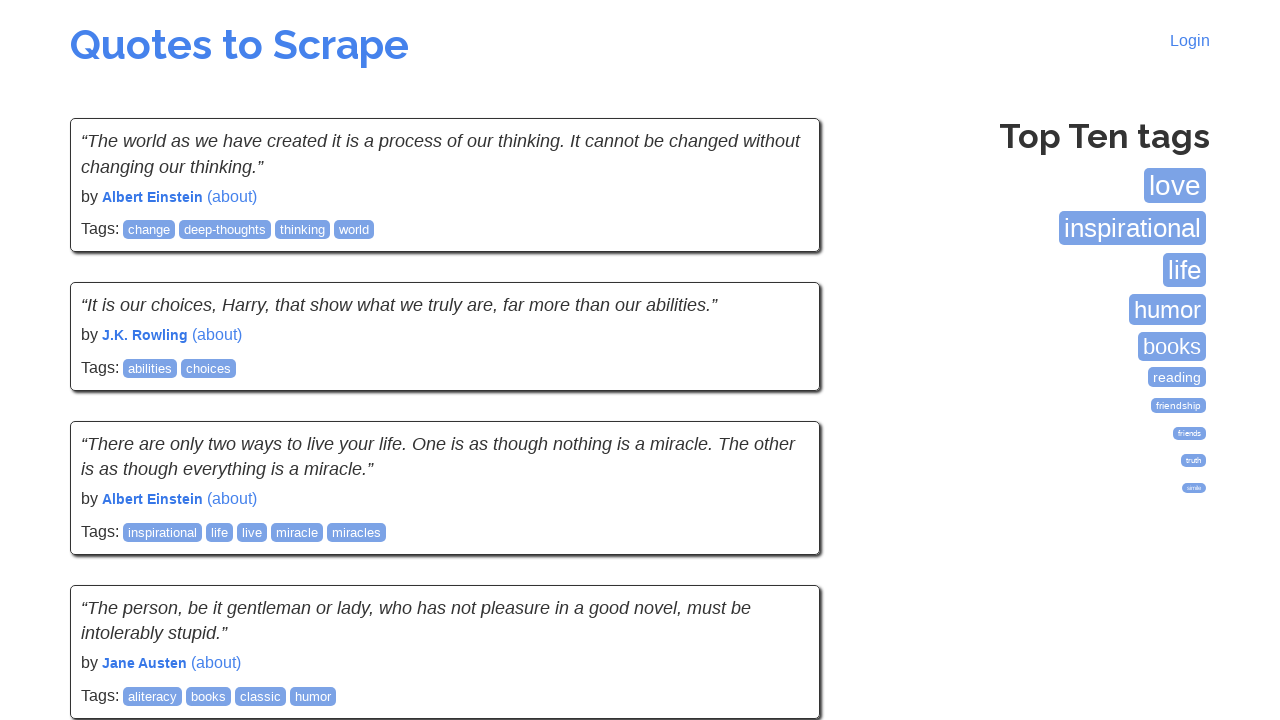

Clicked Next button to navigate from page 1 to page 2 at (778, 542) on a:has-text('Next')
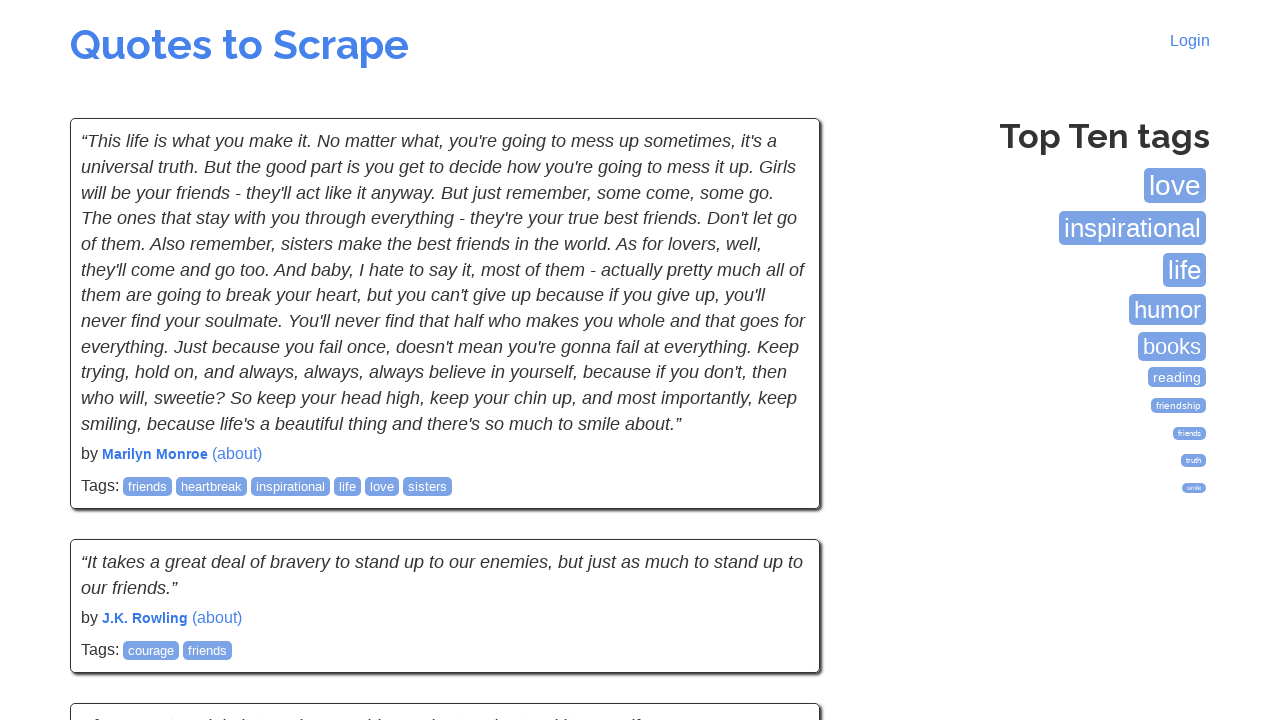

Waited for quotes to load on page 2
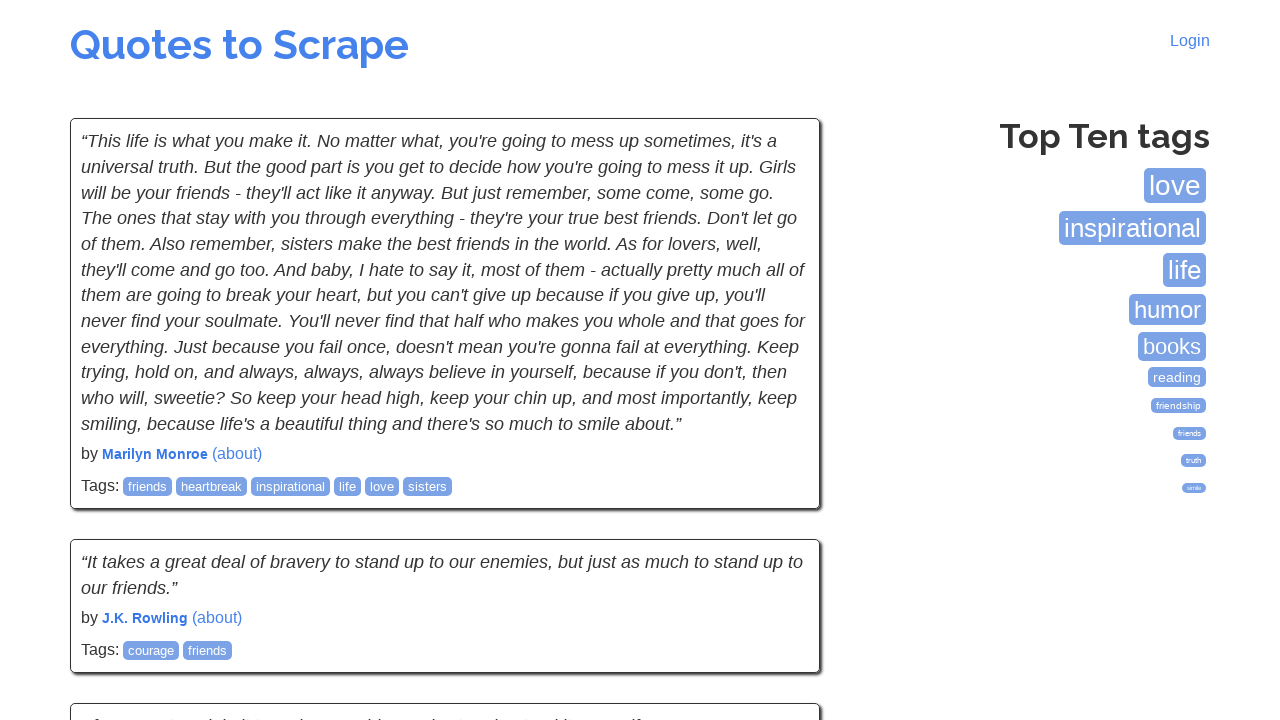

Verified quotes are visible on page 2
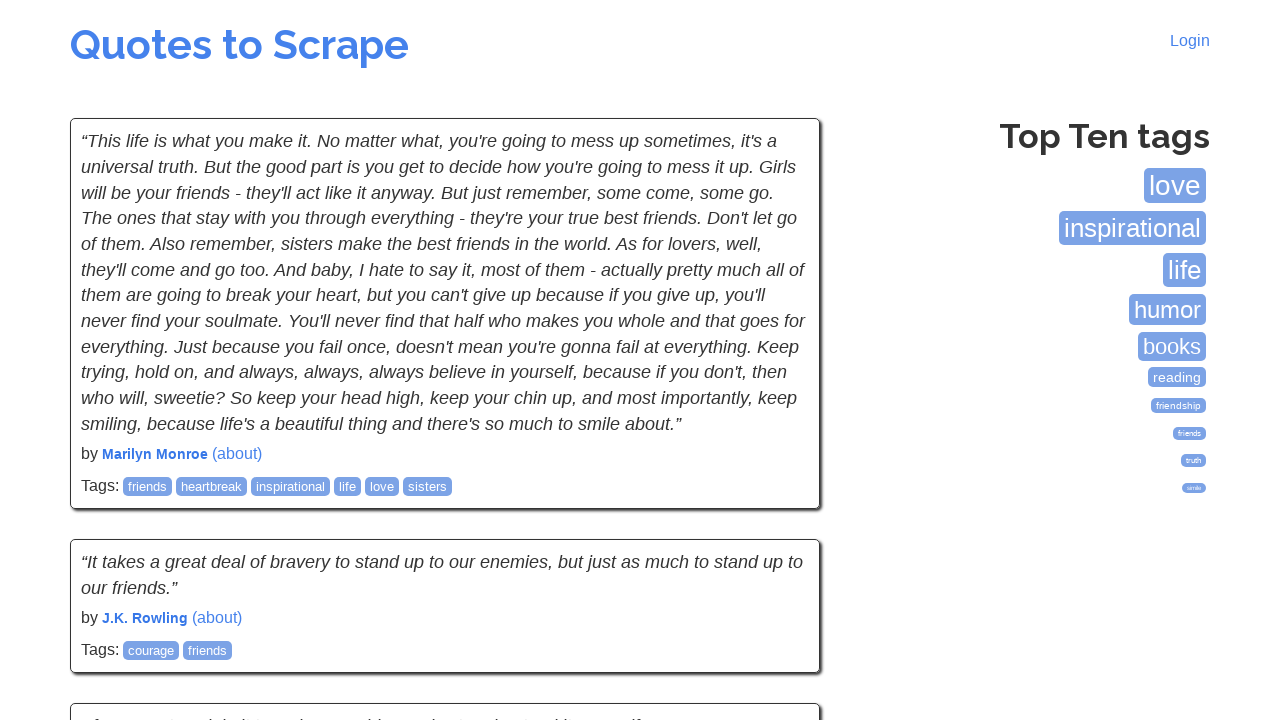

Clicked Next button to navigate from page 2 to page 3 at (778, 542) on a:has-text('Next')
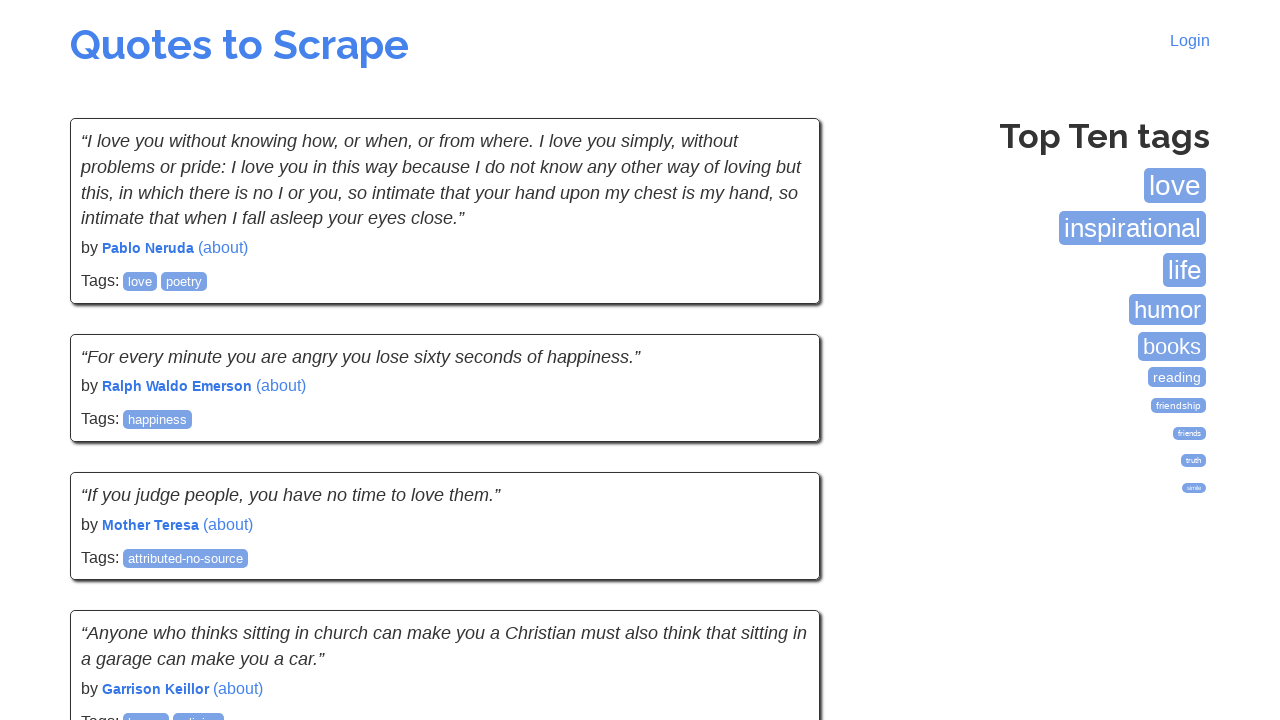

Waited for quotes to load on page 3
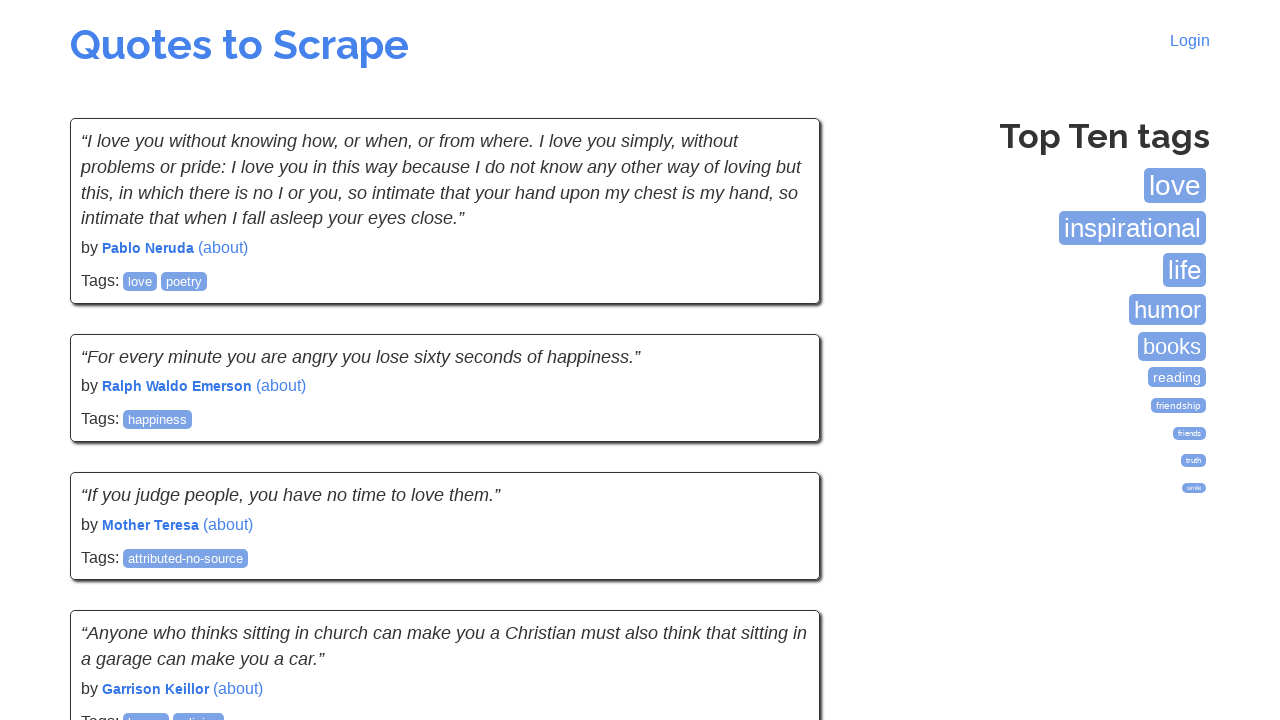

Verified quotes are visible on page 3
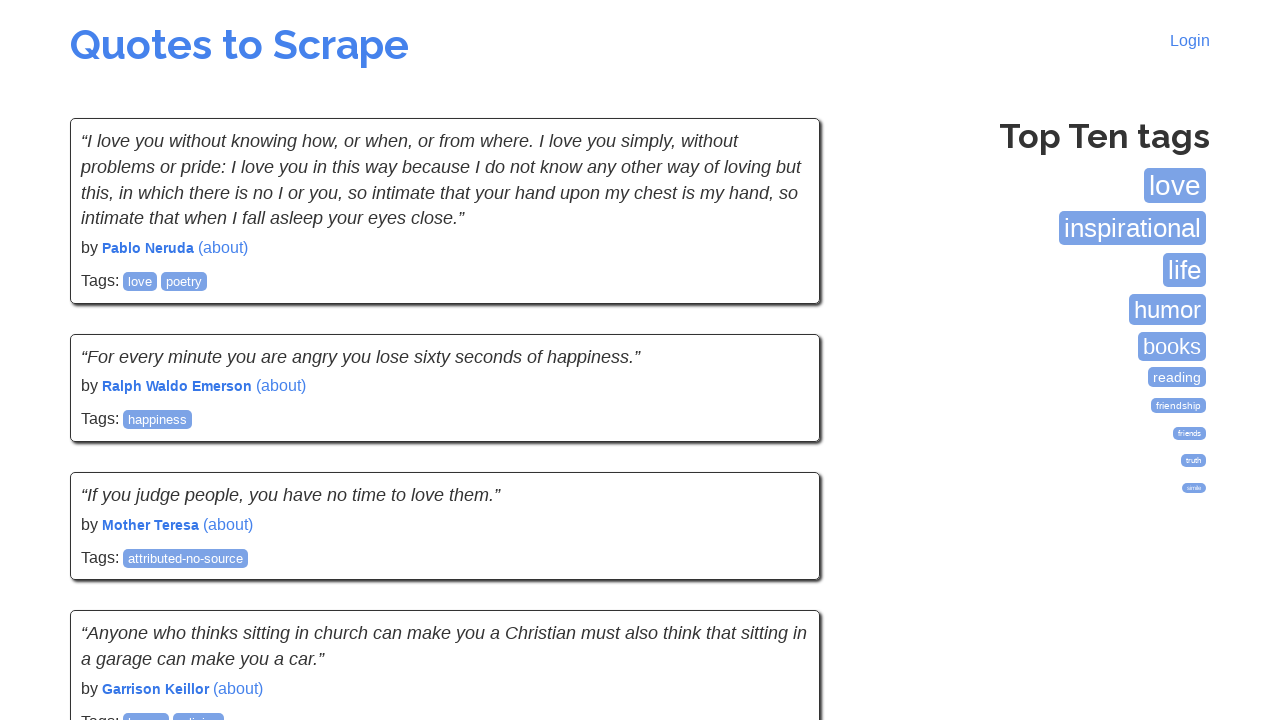

Clicked Next button to navigate from page 3 to page 4 at (778, 542) on a:has-text('Next')
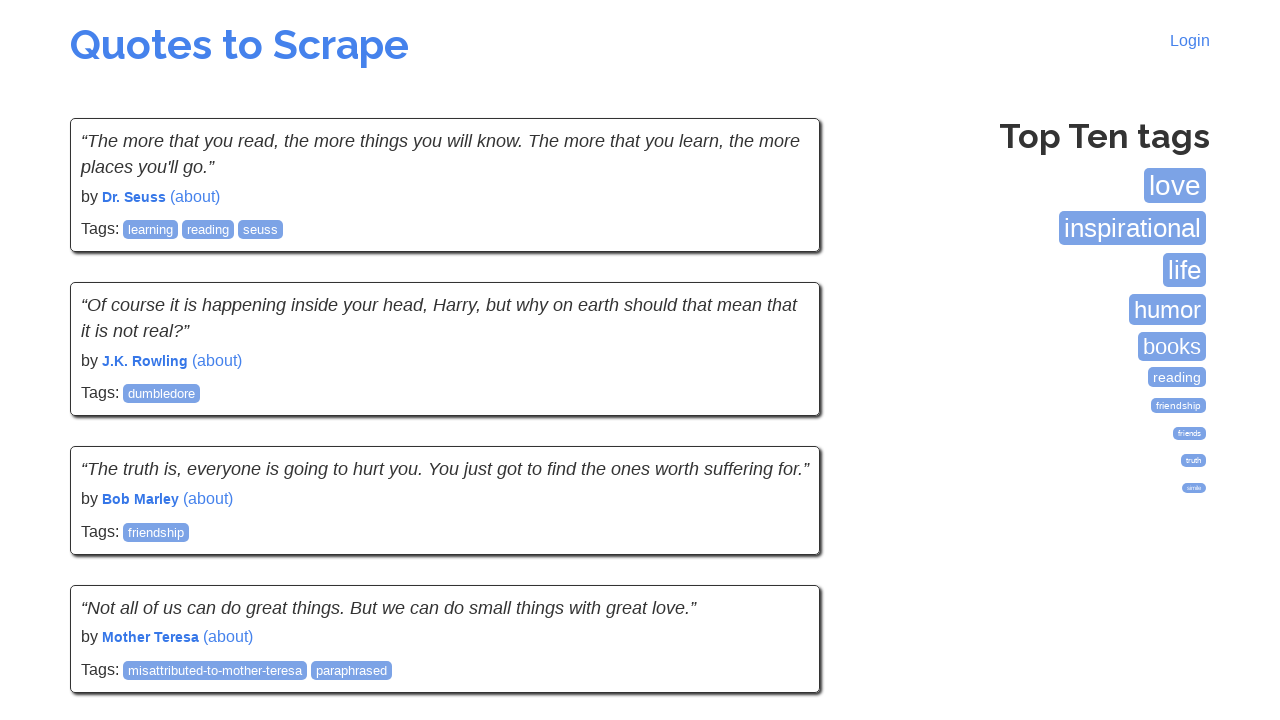

Waited for quotes to load on page 4
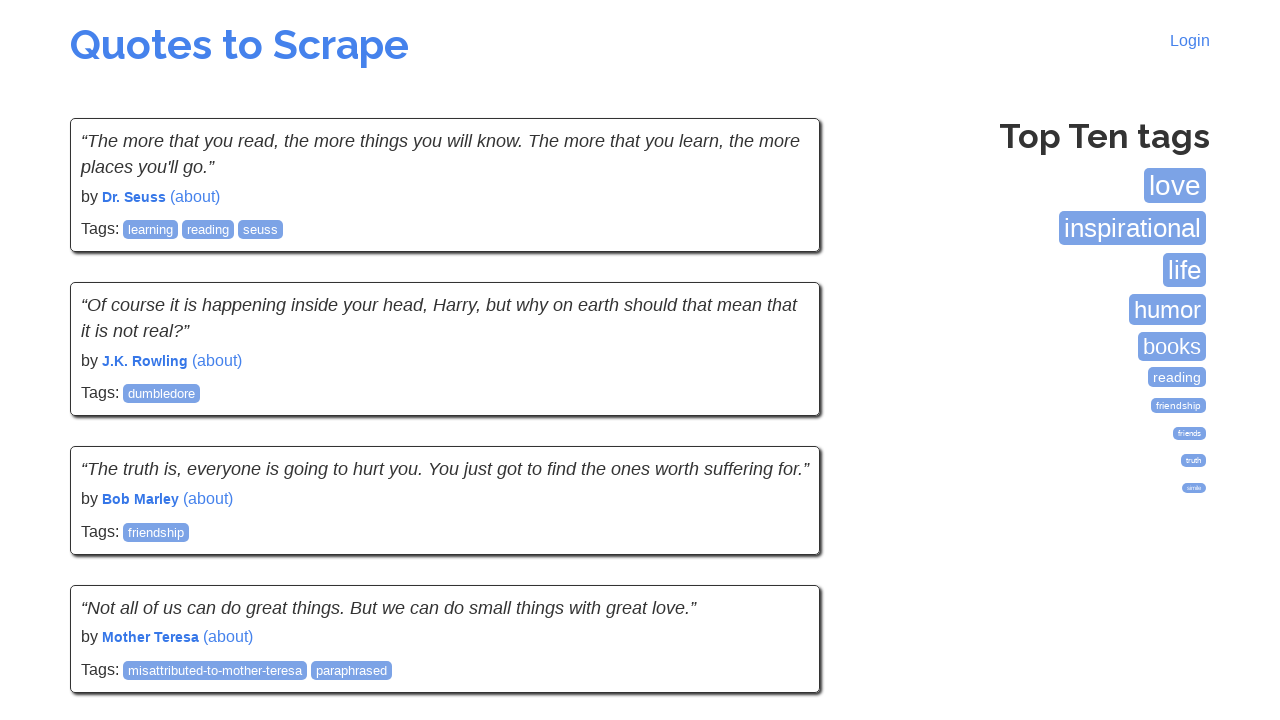

Verified quotes are visible on page 4
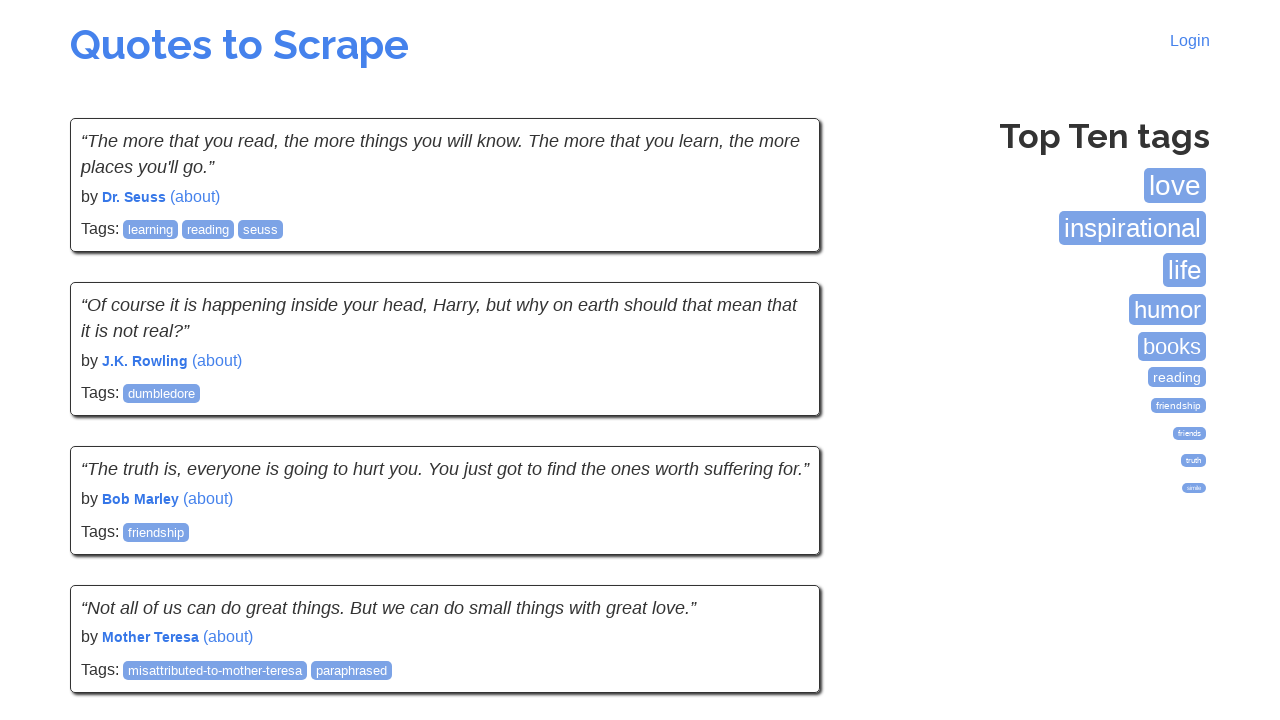

Clicked Next button to navigate from page 4 to page 5 at (778, 542) on a:has-text('Next')
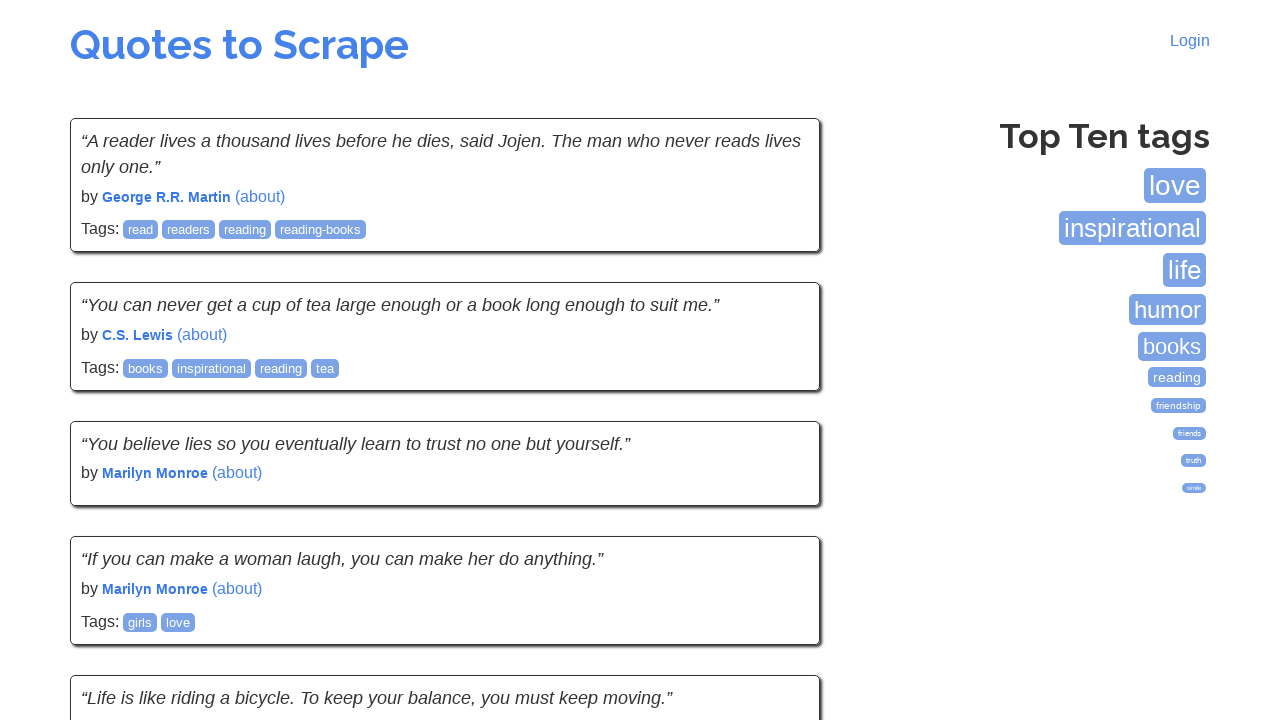

Waited for quotes to load on page 5
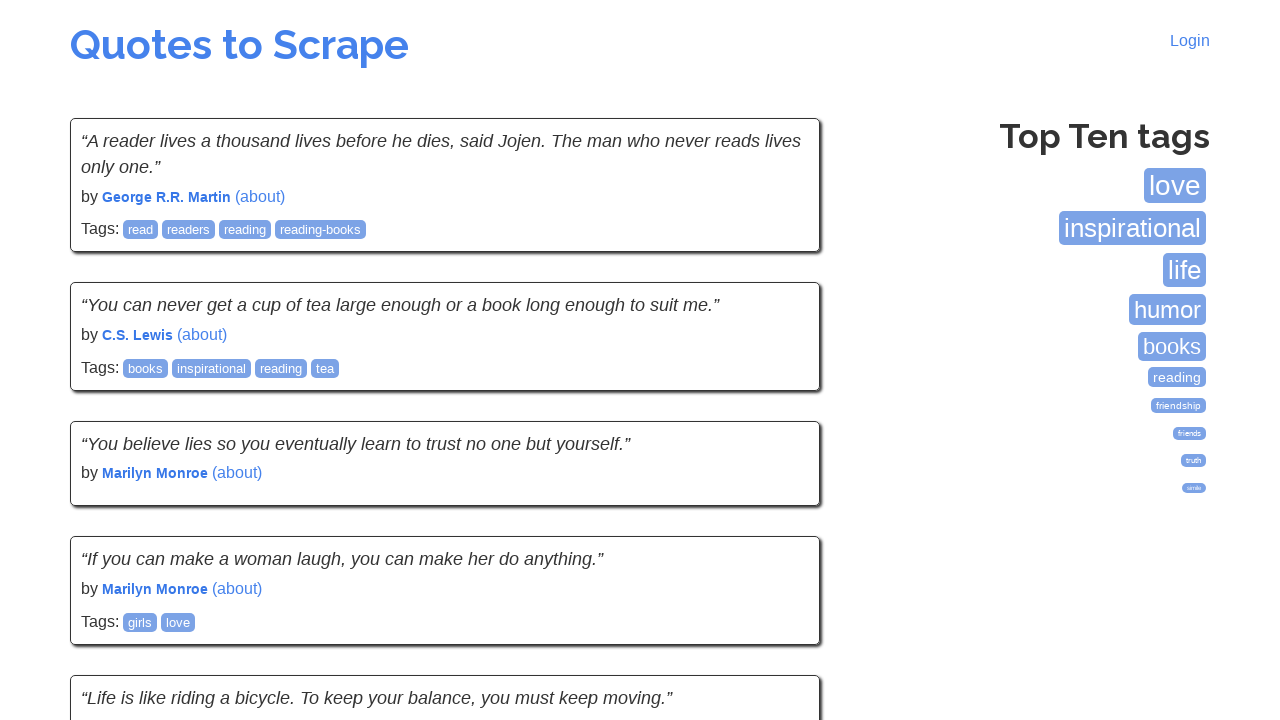

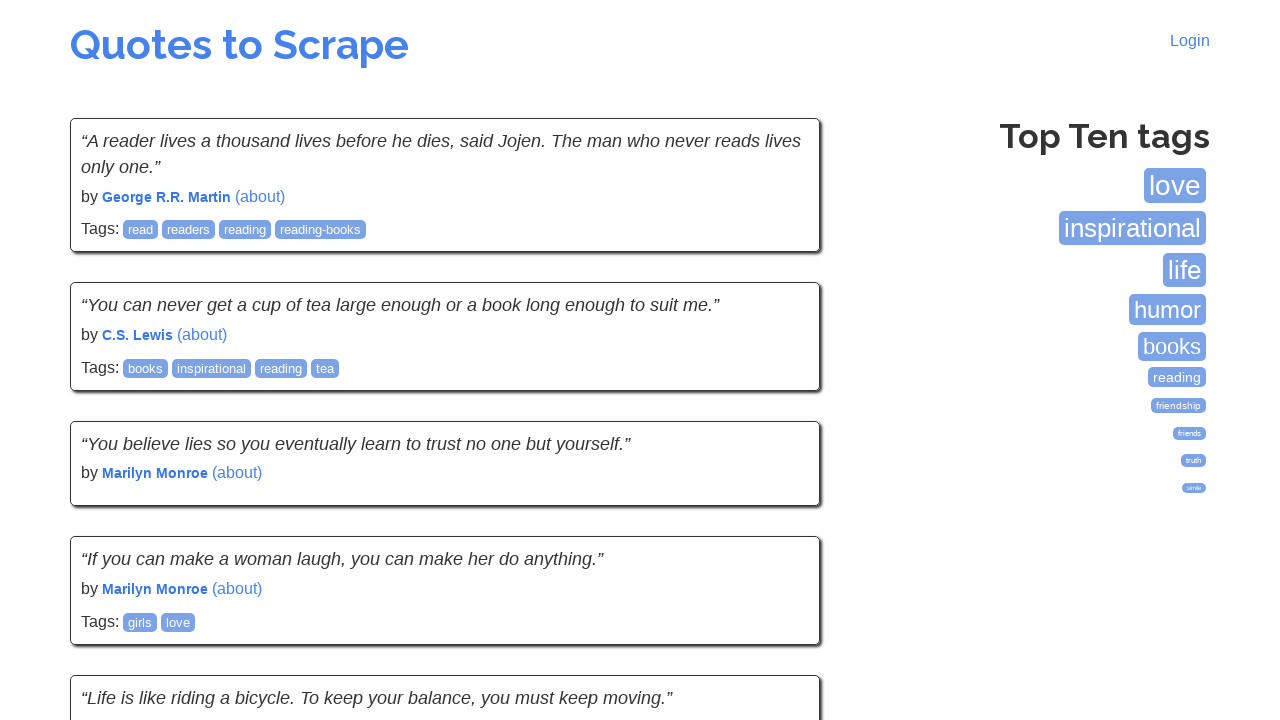